Navigates to 500px popular macro photography page and waits for the page content to load

Starting URL: https://500px.com/popular?categories=Macro

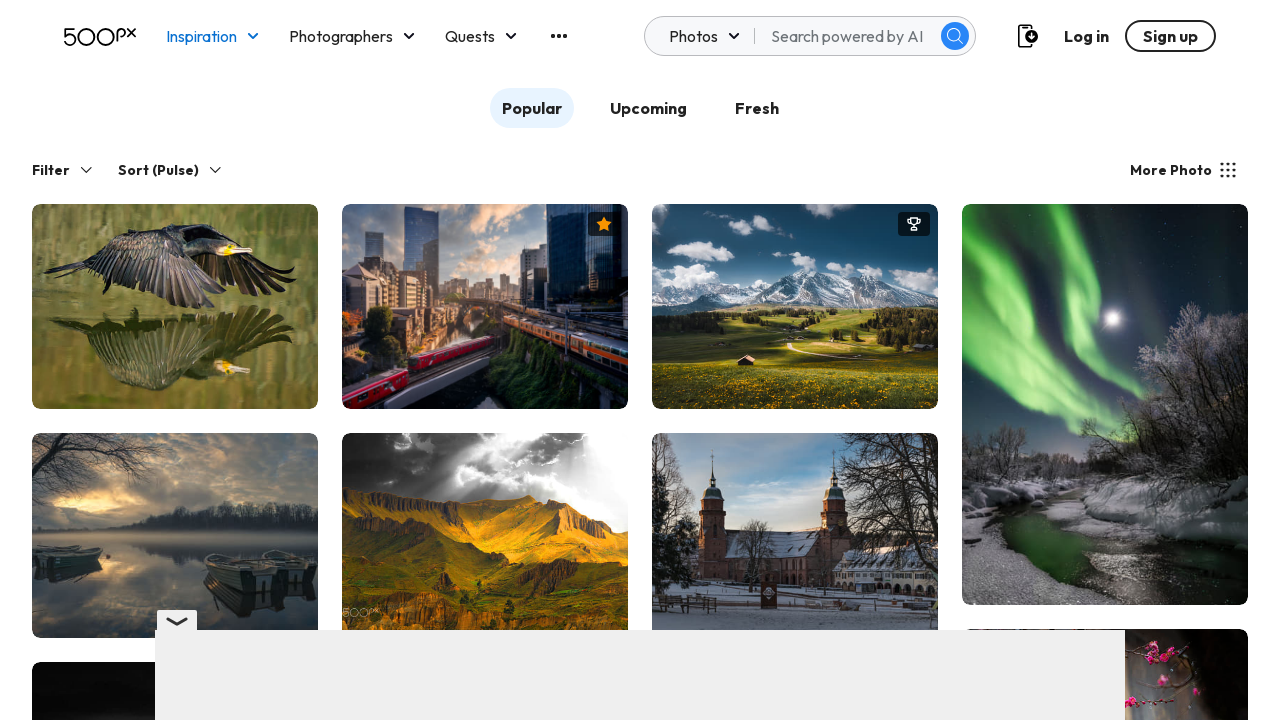

Navigated to 500px popular macro photography page
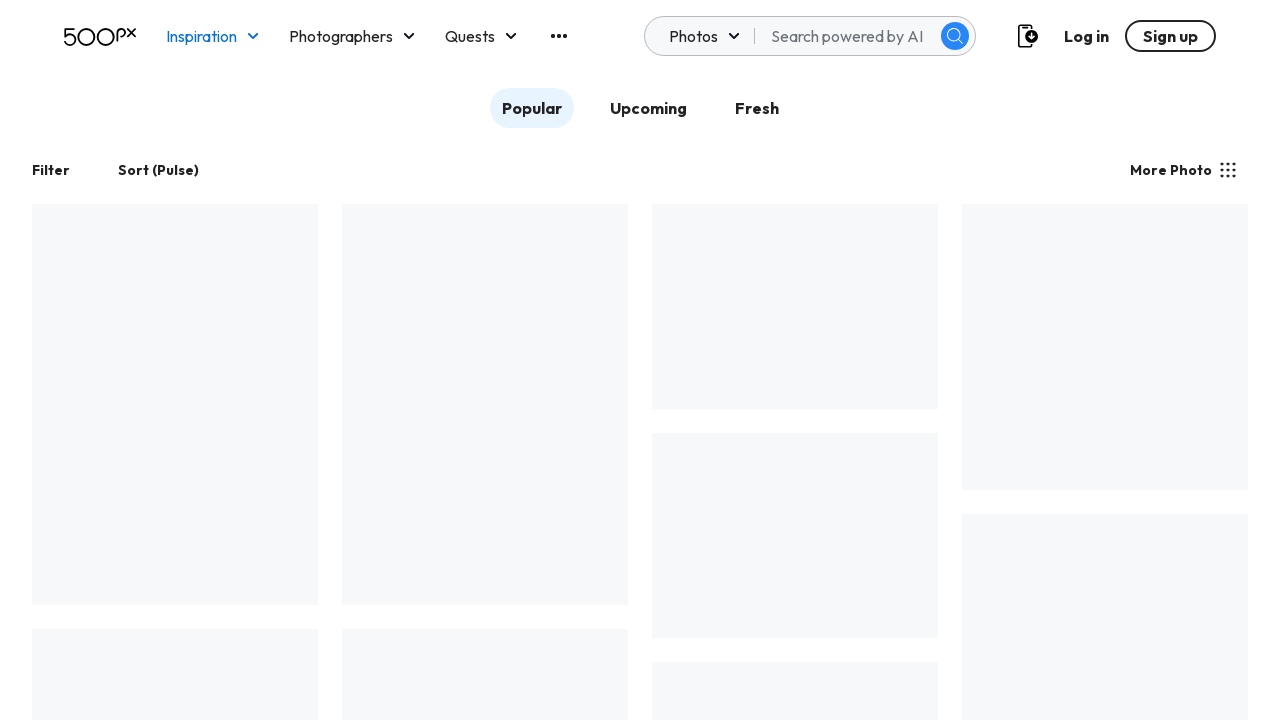

Page reached networkidle state - network activity completed
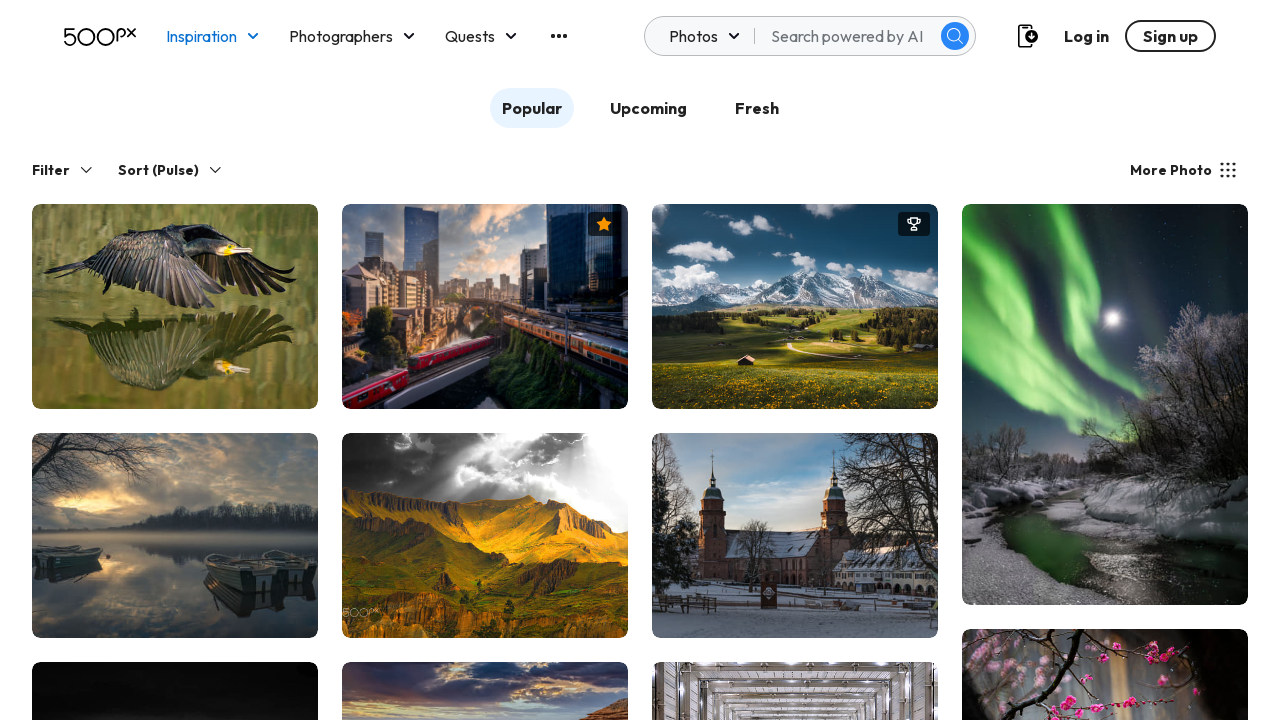

Photo content loaded - image elements are present on page
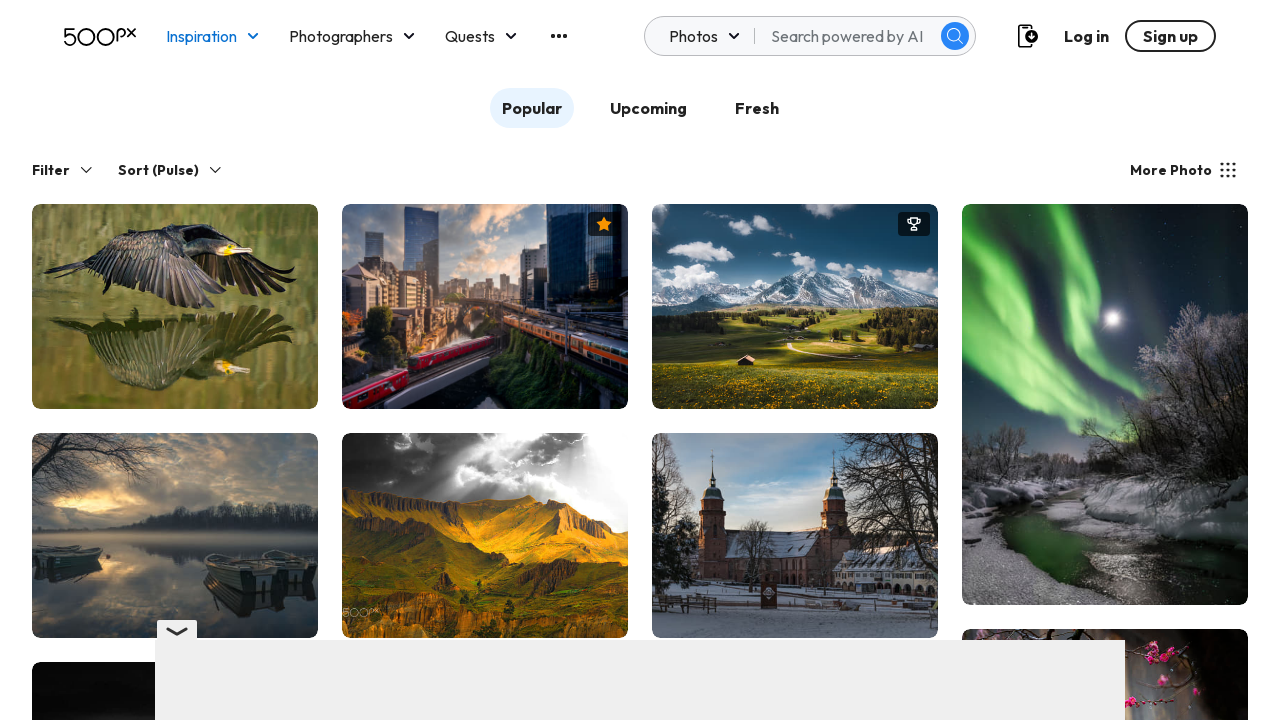

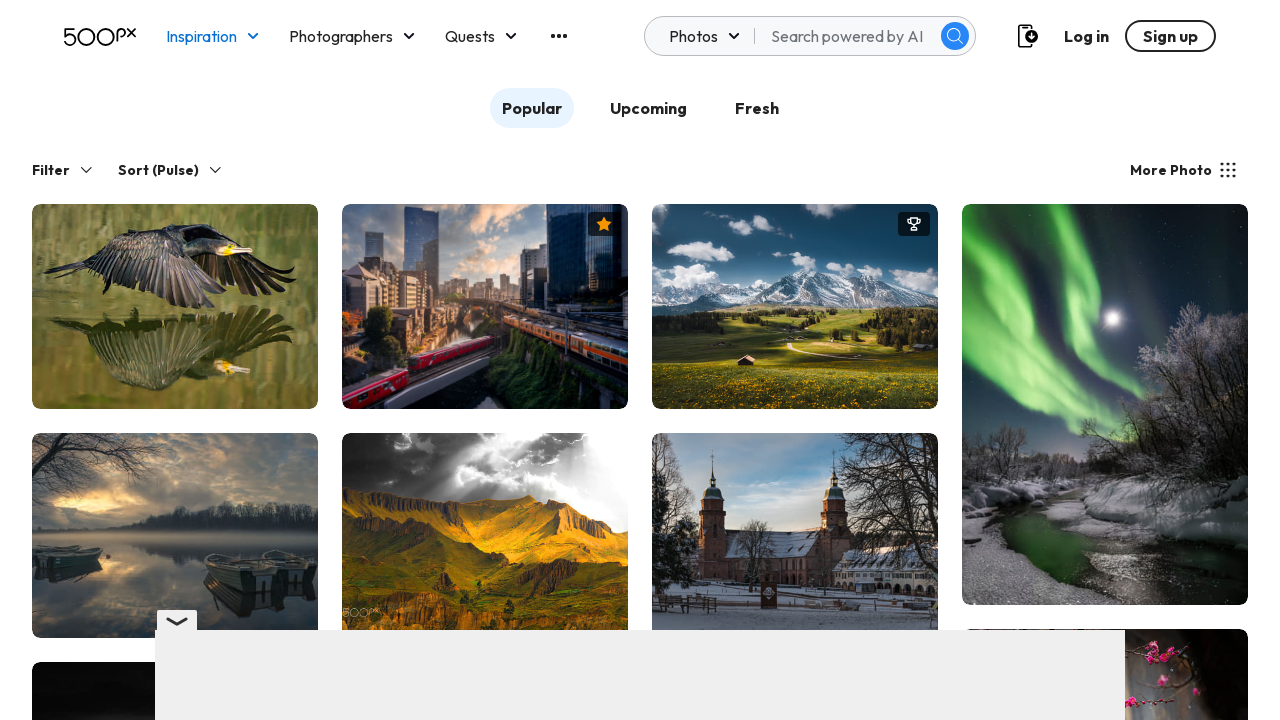